Tests JavaScript prompt alert handling by clicking a button to trigger a prompt dialog, entering text, accepting it, and verifying the entered text is displayed

Starting URL: https://automationfc.github.io/basic-form/index.html

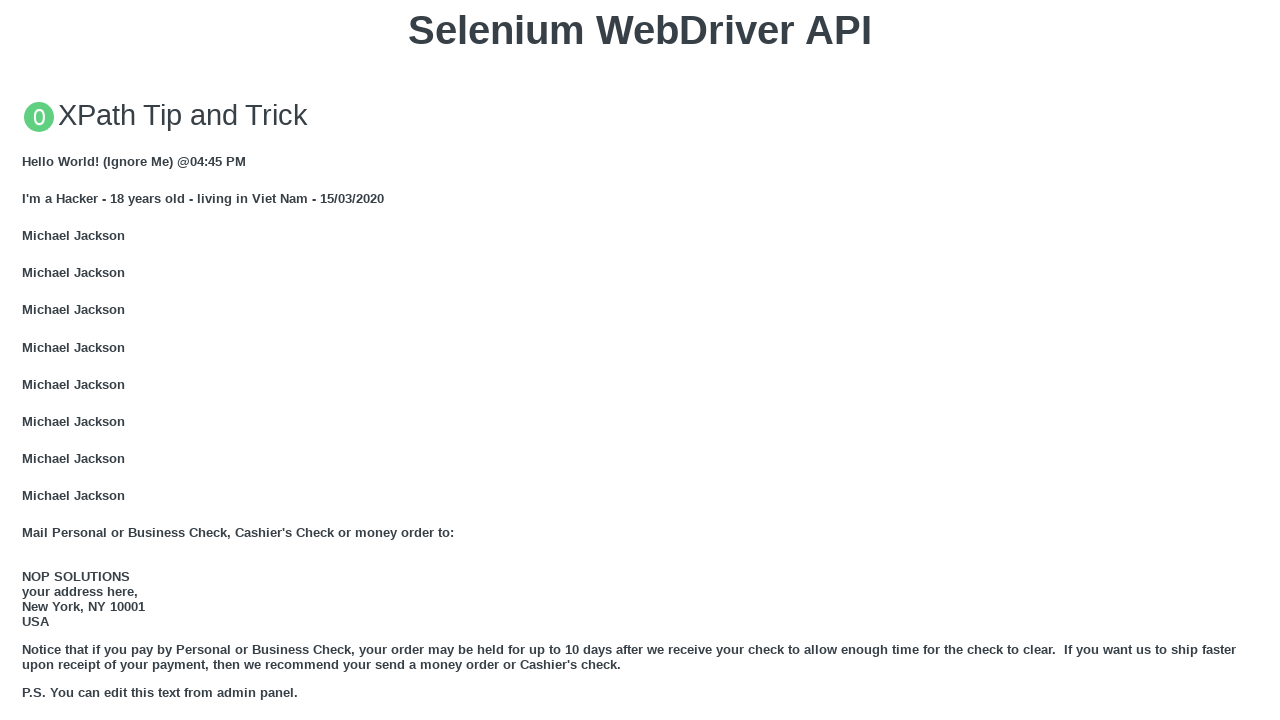

Set up dialog handler to accept prompt with text 'LinhNK'
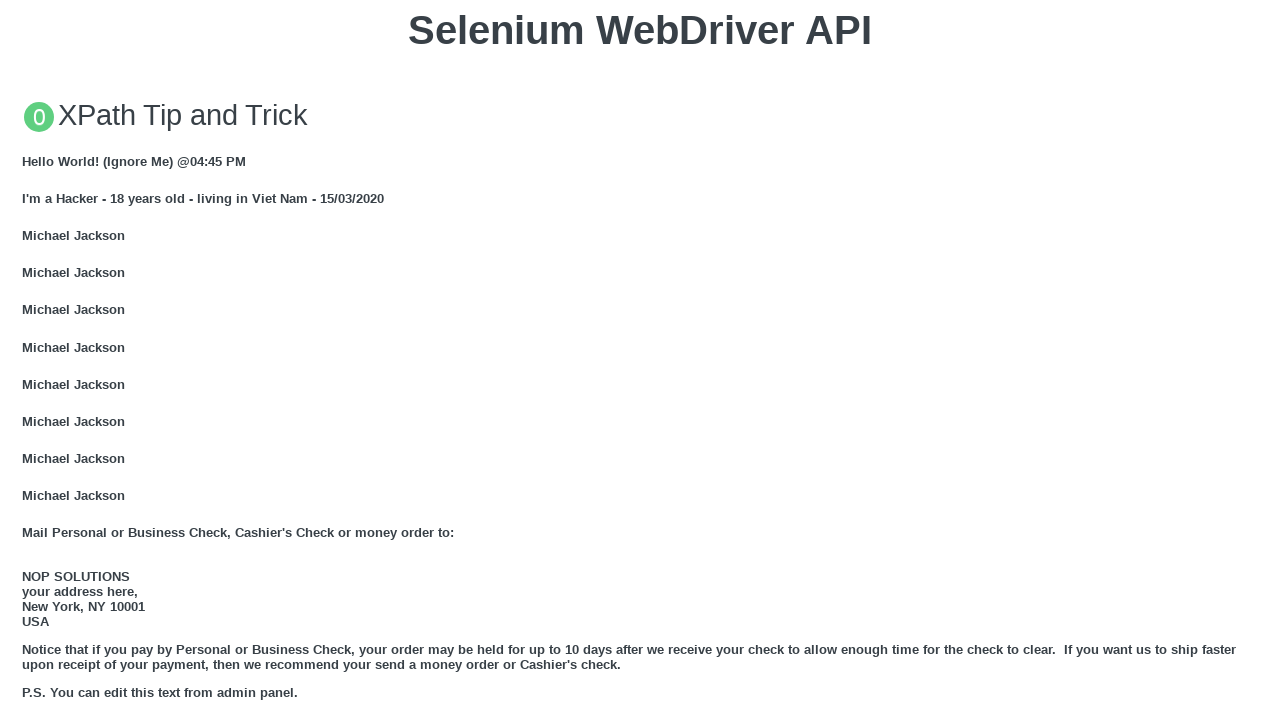

Clicked button to trigger JavaScript prompt dialog at (640, 360) on xpath=//button[text()='Click for JS Prompt']
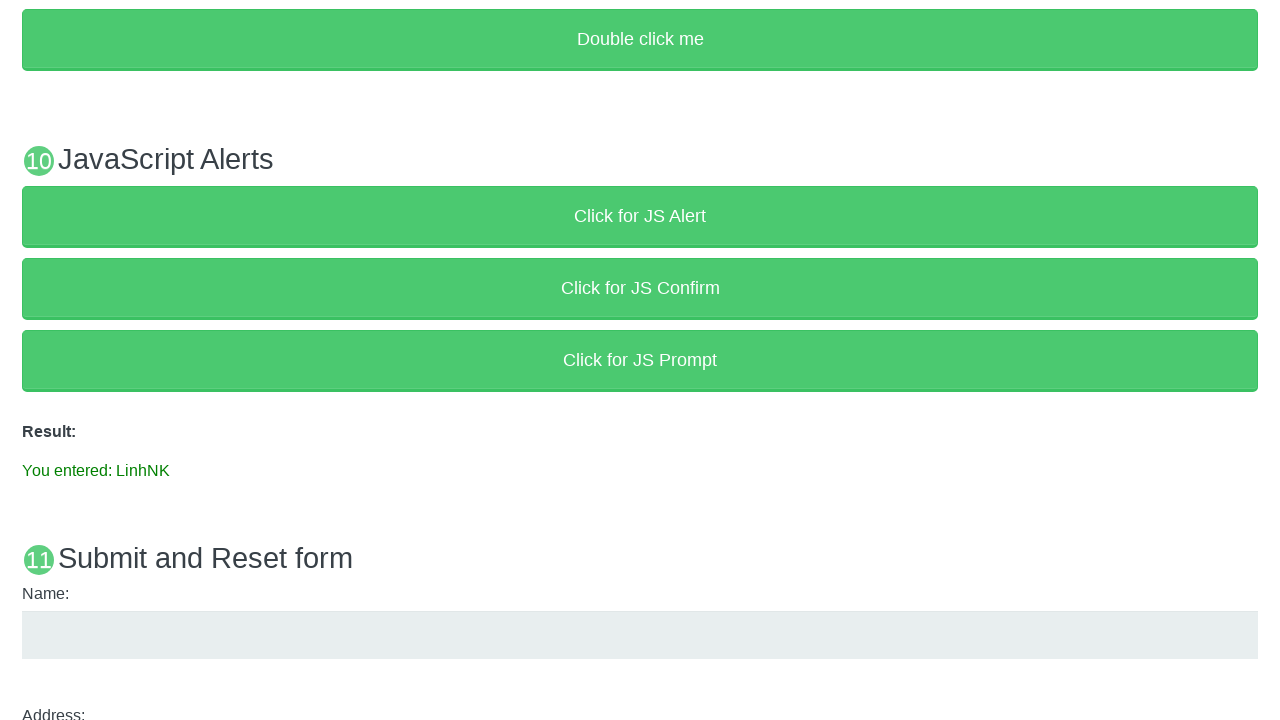

Verified result message displaying entered text is visible
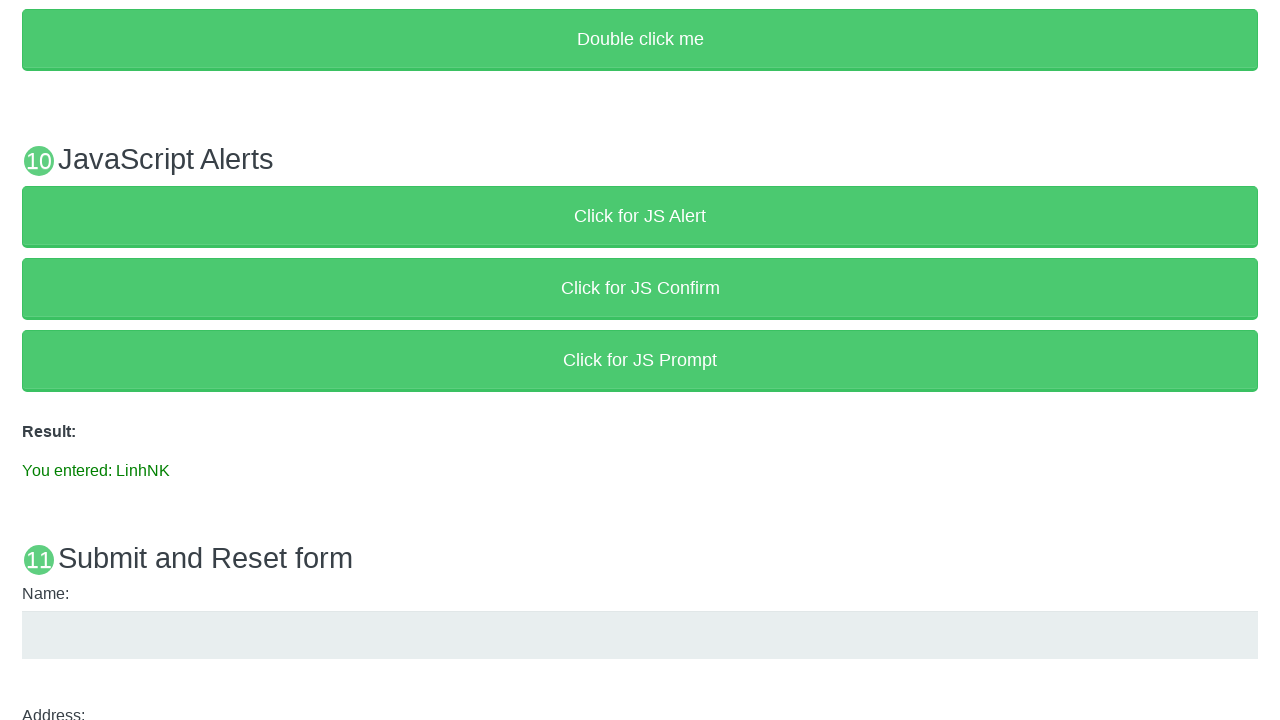

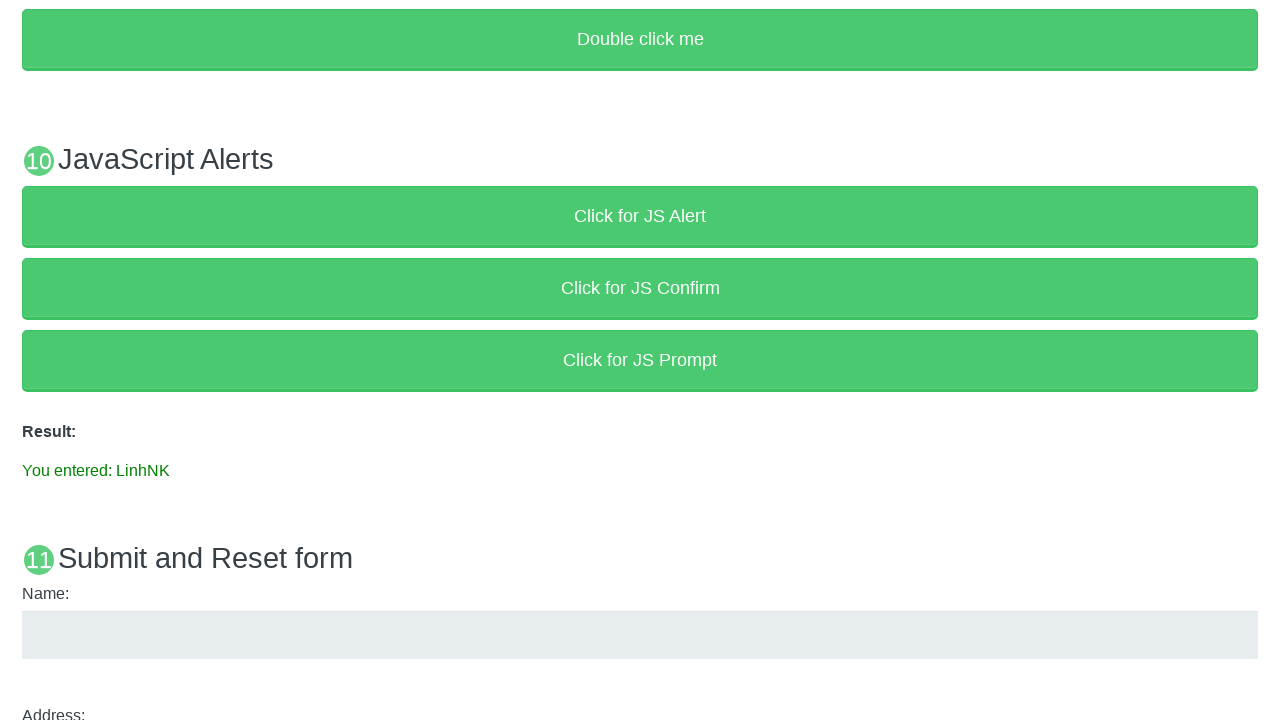